Tests the search functionality on python.org by entering "pycon" in the search box and submitting the search form to verify results are returned.

Starting URL: https://www.python.org

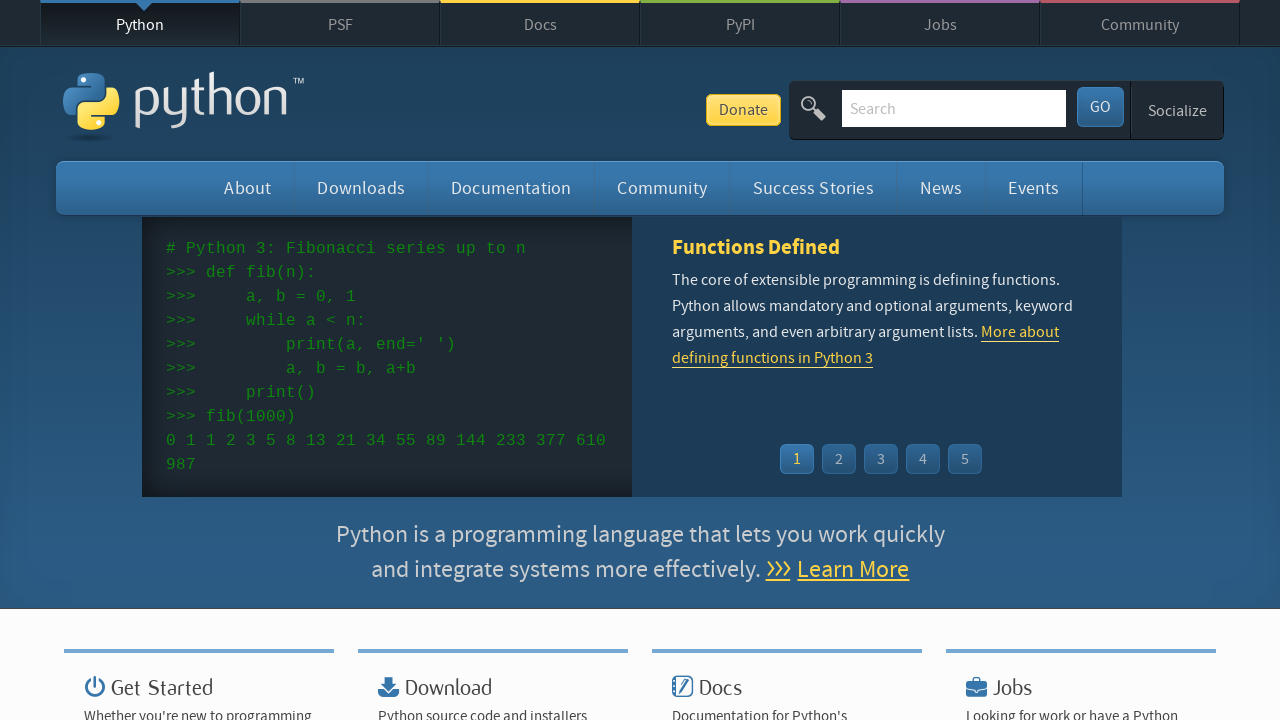

Filled search box with 'pycon' query on input[name='q']
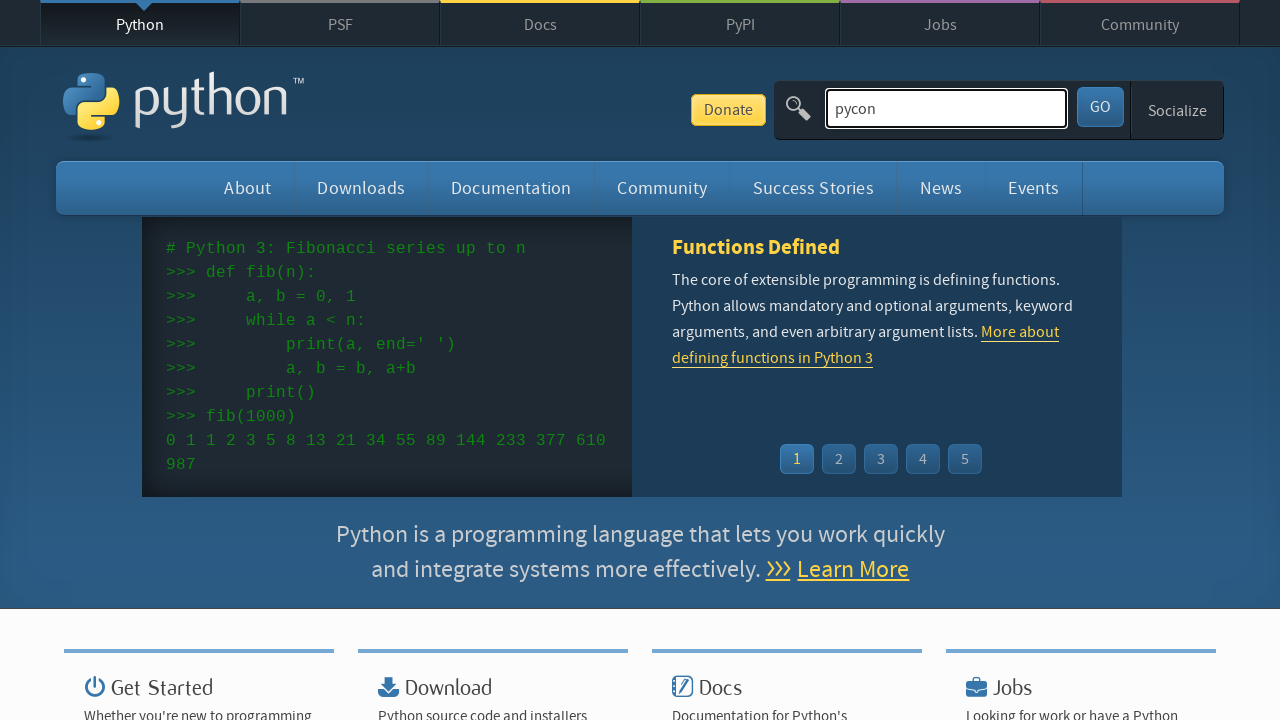

Pressed Enter to submit search form on input[name='q']
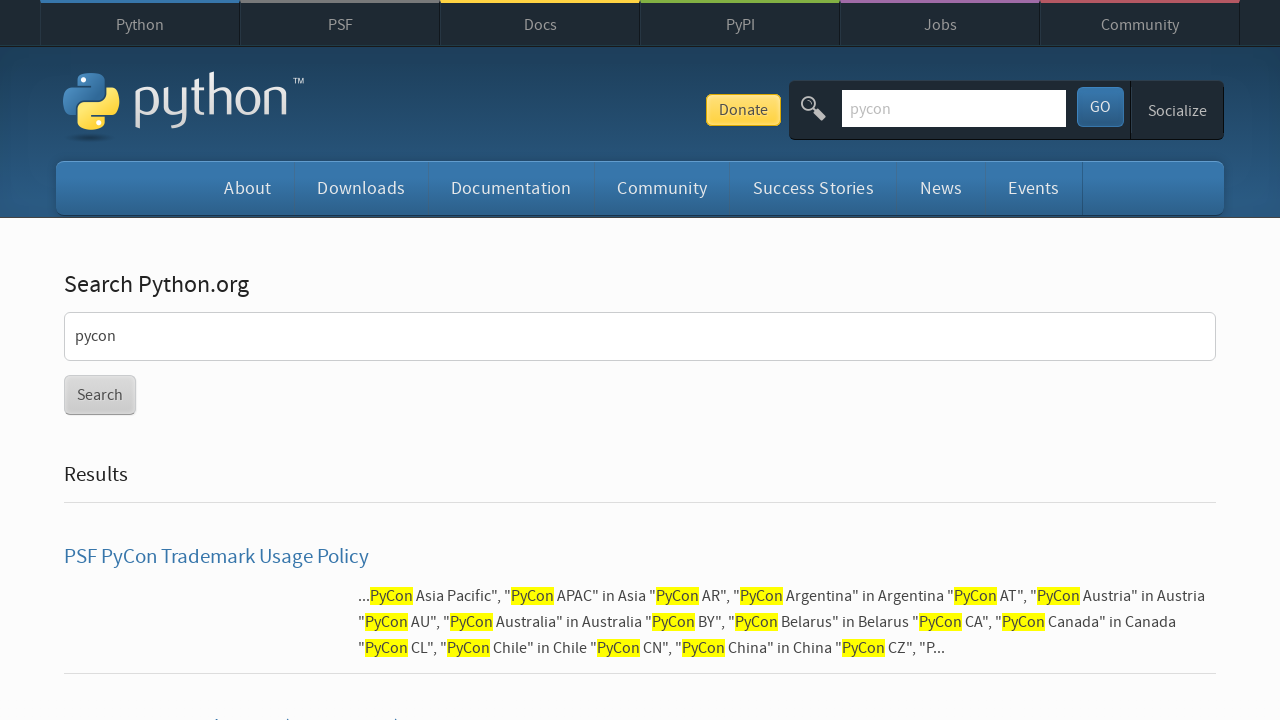

Search results page loaded successfully
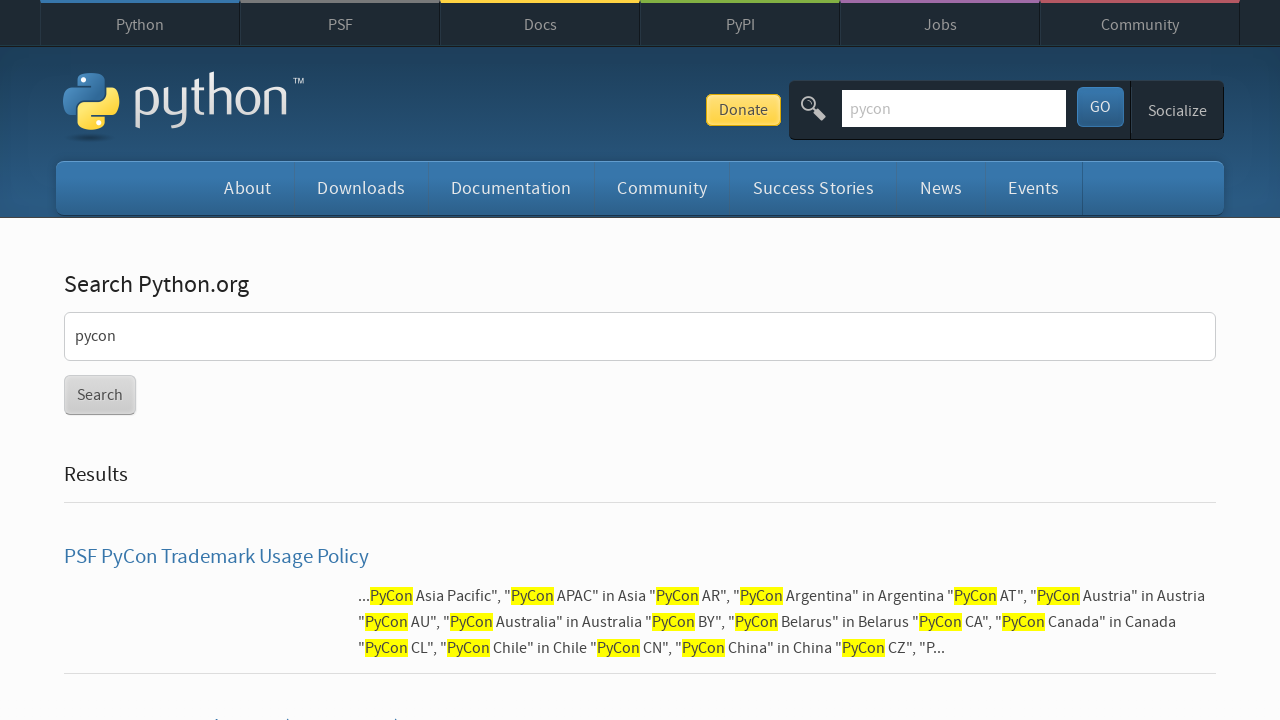

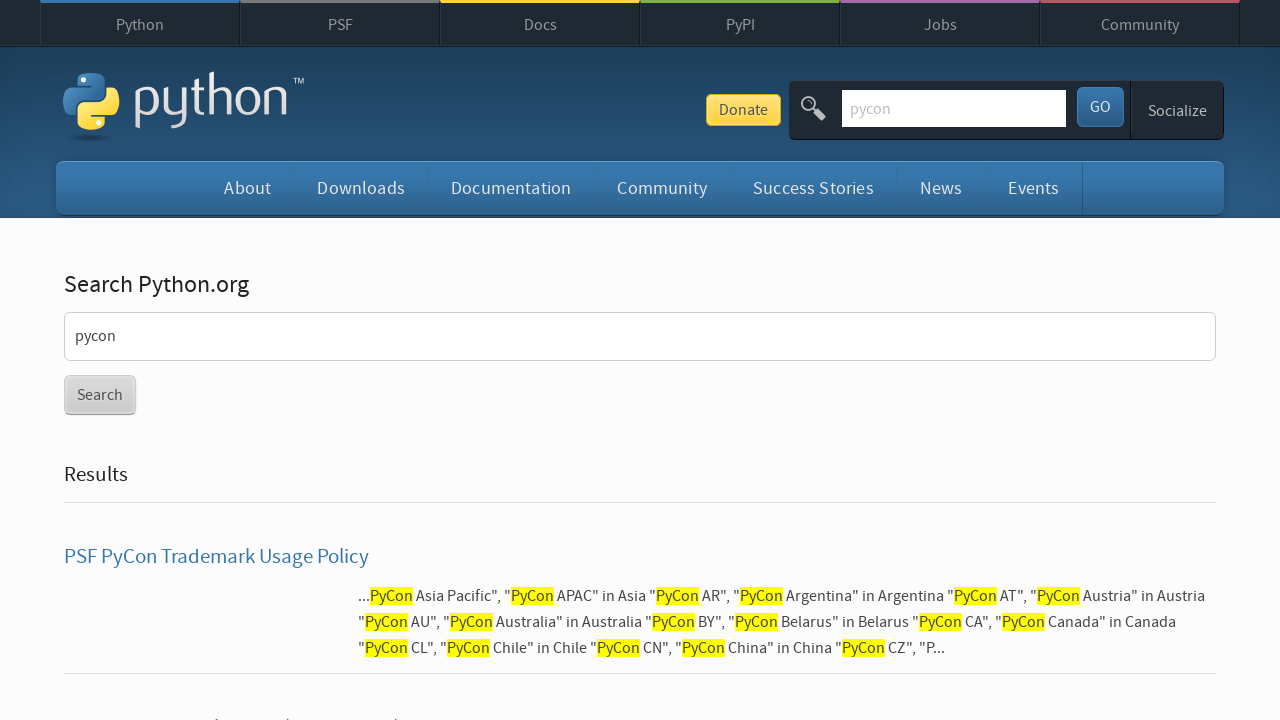